Tests iframe switching functionality by navigating into an iframe to verify text content is visible, then switching back to the parent frame to click an external link.

Starting URL: https://the-internet.herokuapp.com/iframe

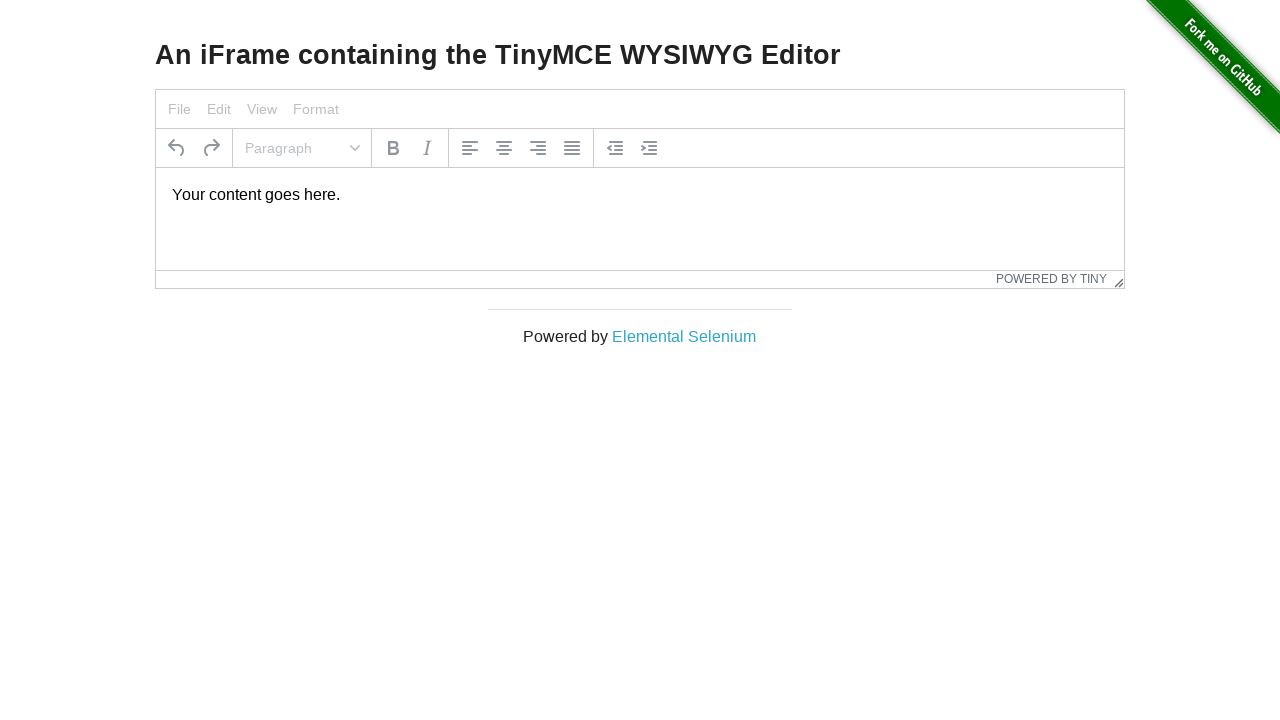

Located iframe with selector #mce_0_ifr
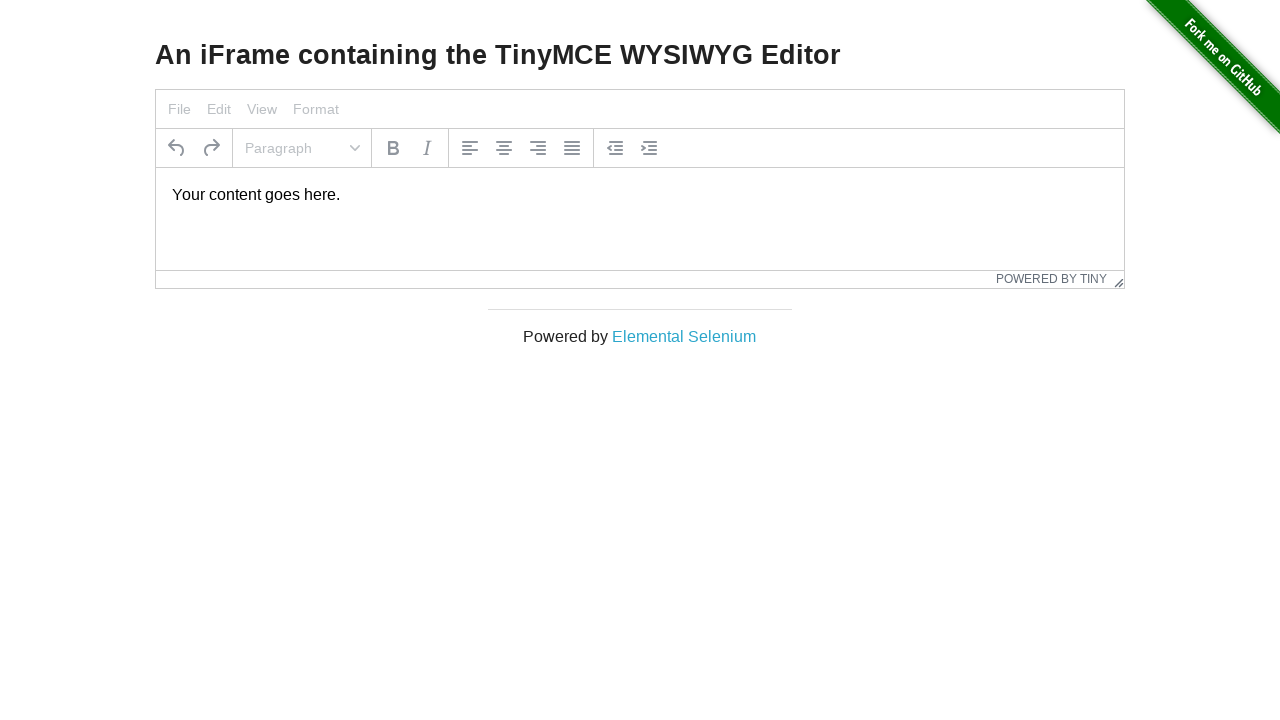

Located paragraph element inside iframe
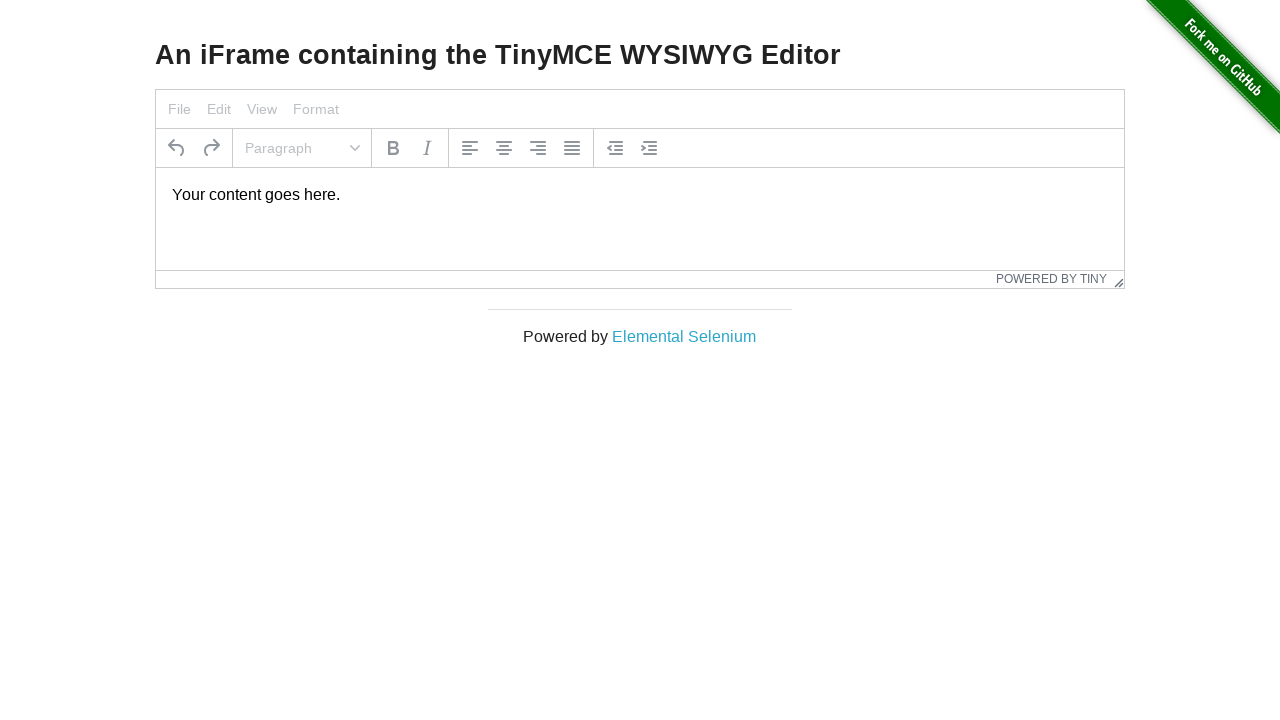

Verified that text element is visible in iframe
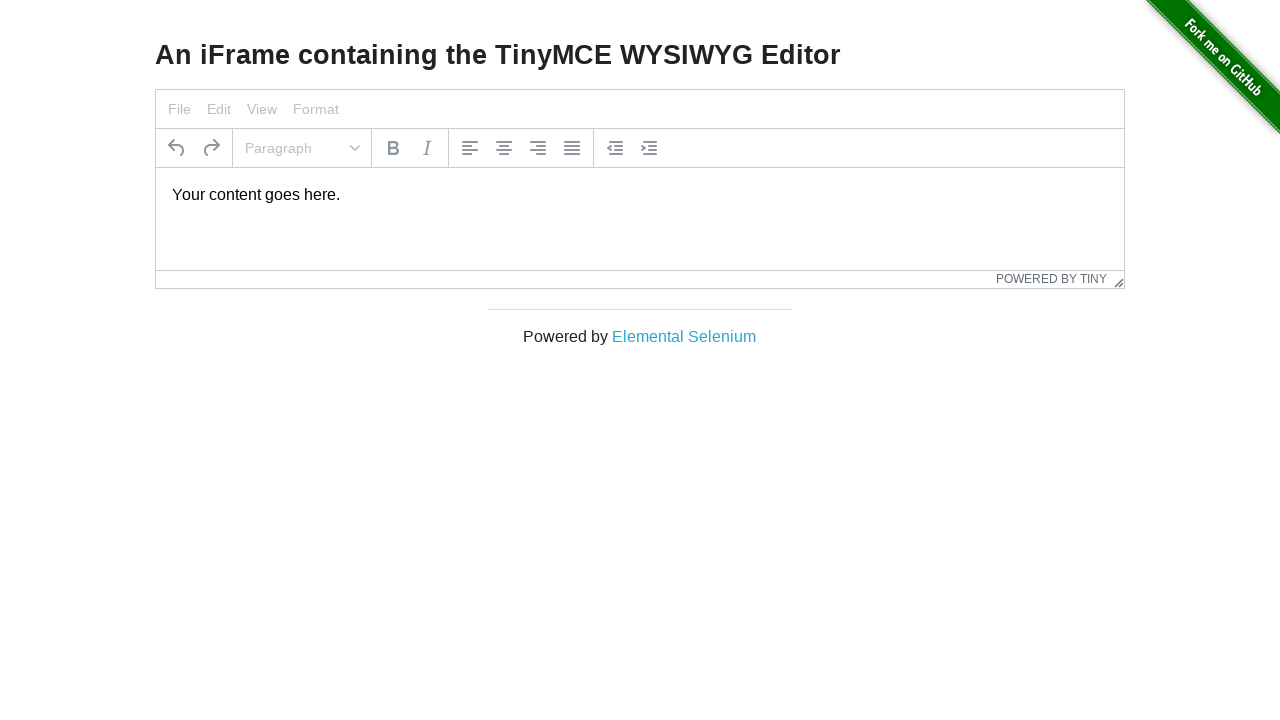

Clicked on Elemental Selenium link in parent frame at (684, 336) on text=Elemental Selenium
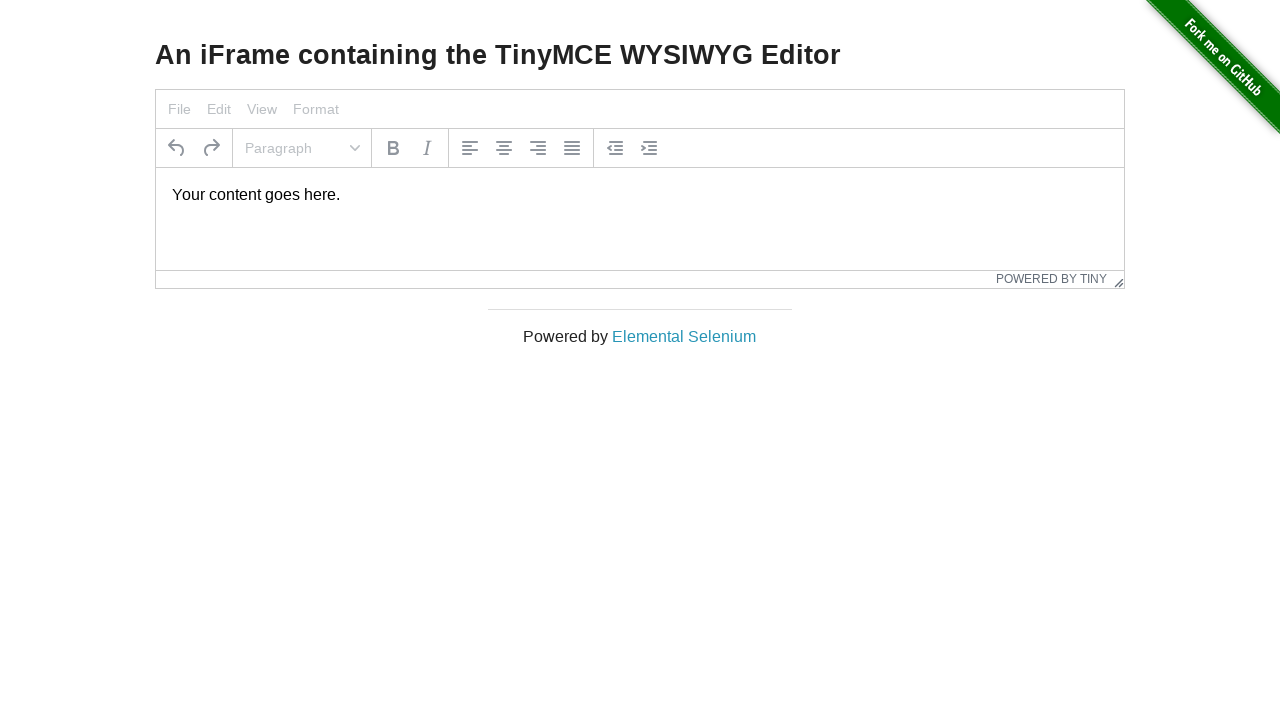

Waited 3 seconds for page navigation to complete
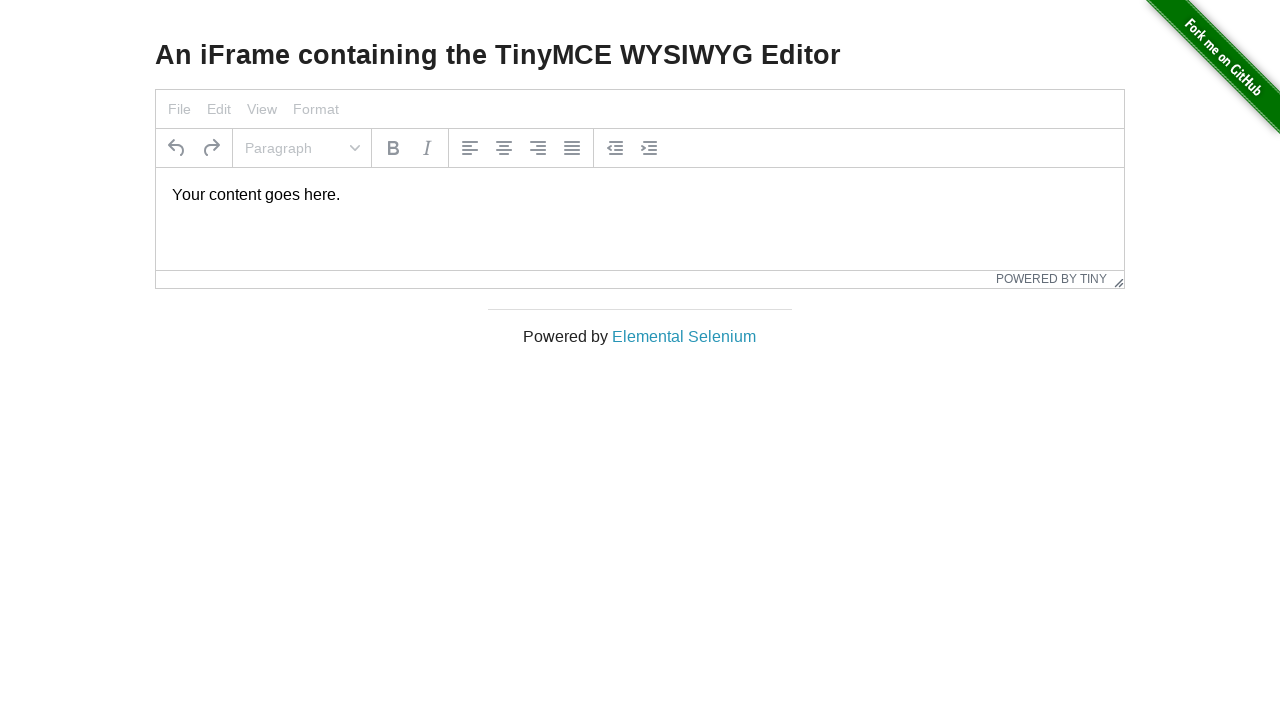

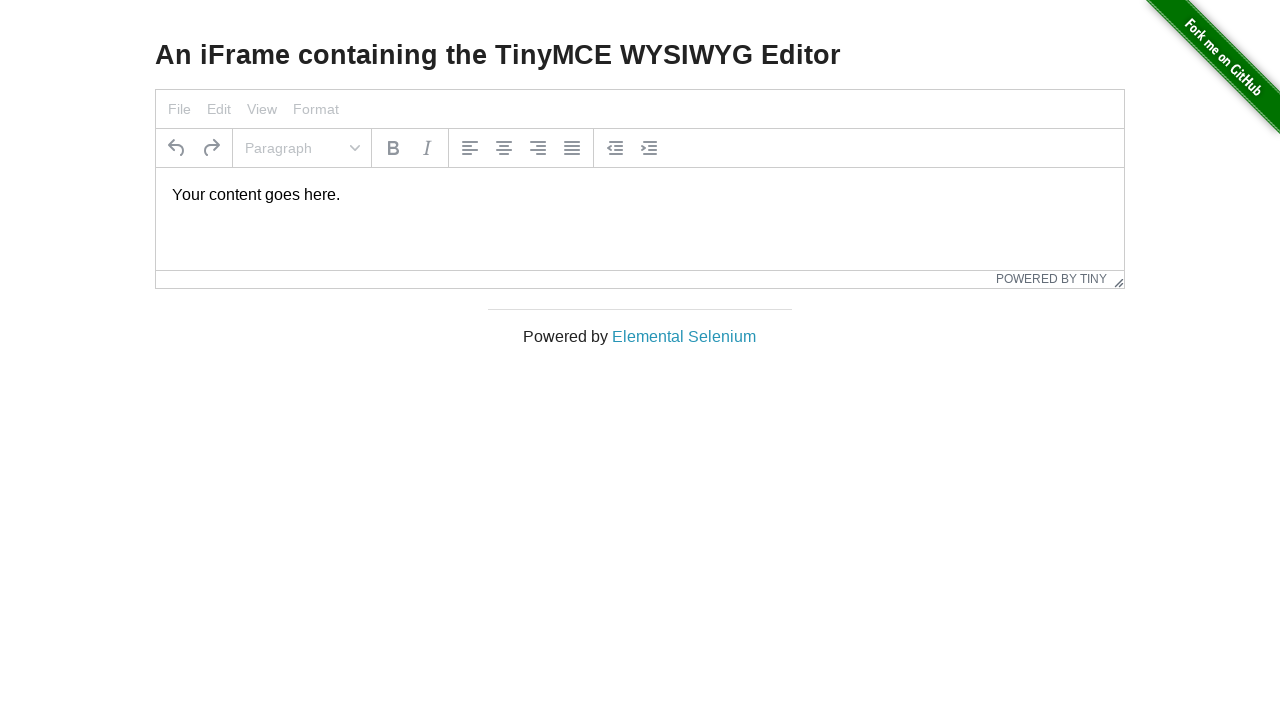